Tests checkbox functionality by selecting a Senior Citizen Discount checkbox, then opens a passenger selection dropdown and increments the adult passenger count by 2.

Starting URL: https://rahulshettyacademy.com/dropdownsPractise/

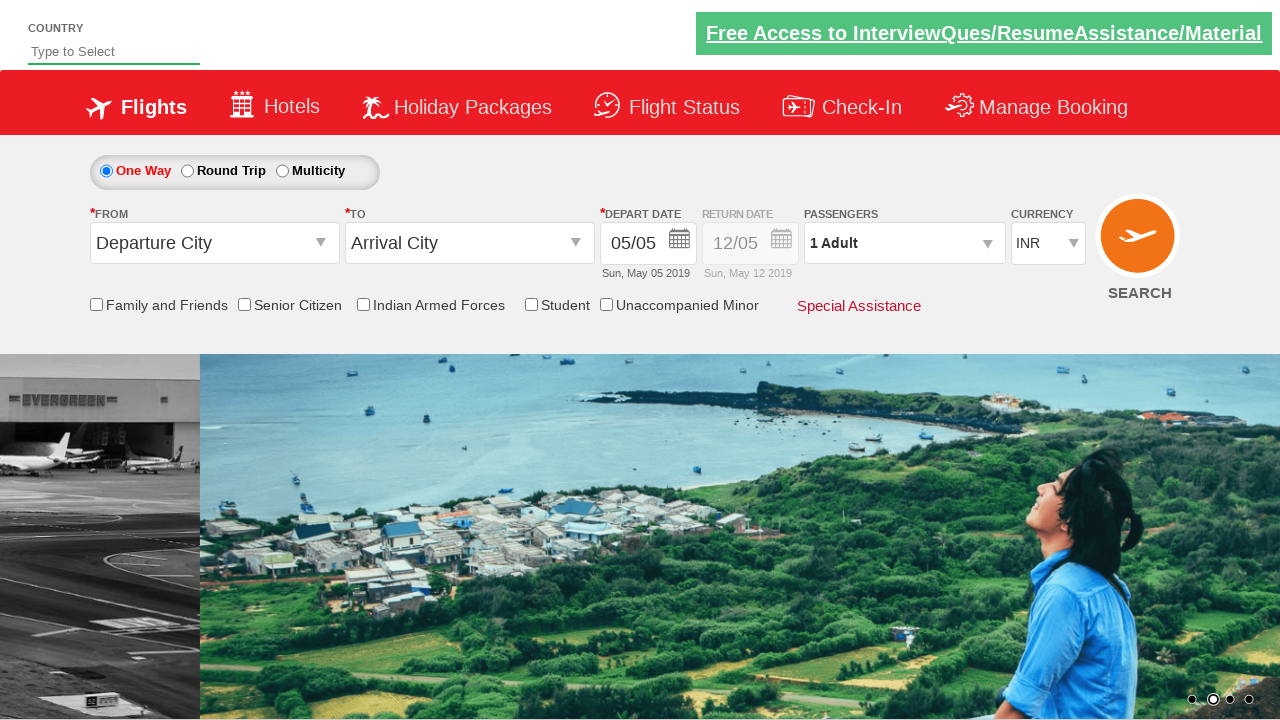

Clicked Senior Citizen Discount checkbox at (244, 304) on input[id*='_SeniorCitizenDiscount']
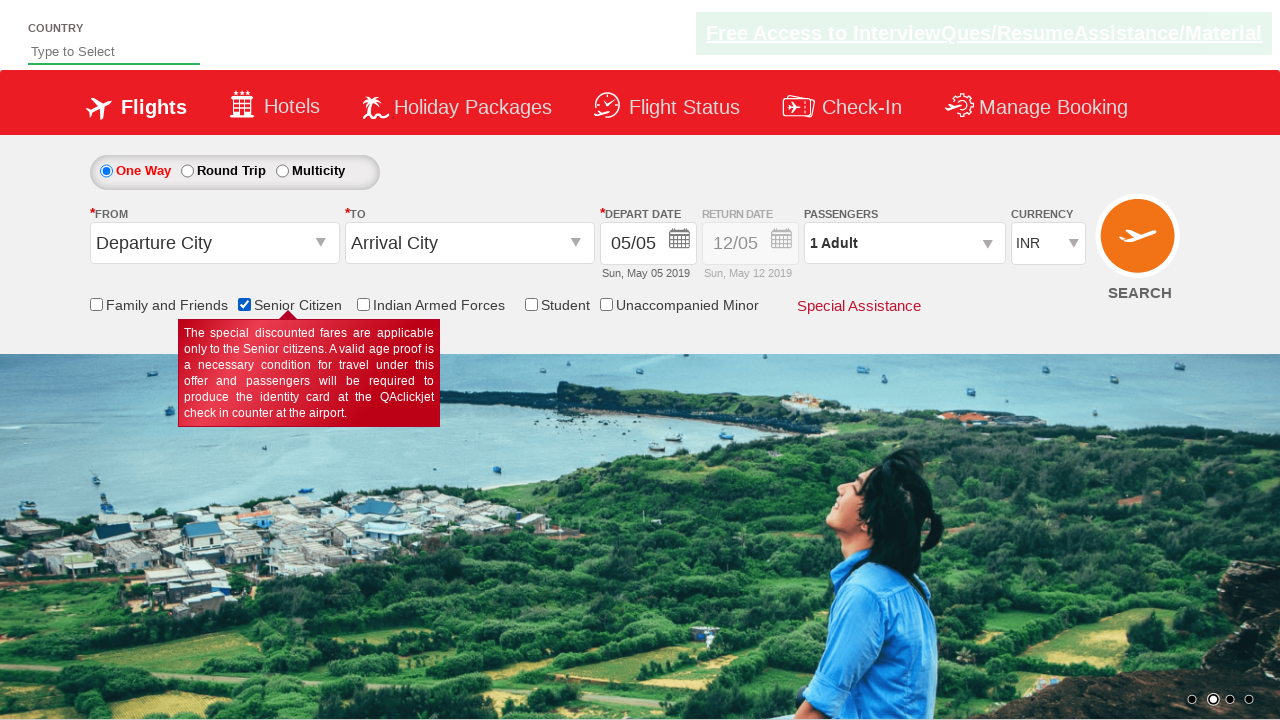

Clicked passenger info dropdown to open it at (904, 243) on #divpaxinfo
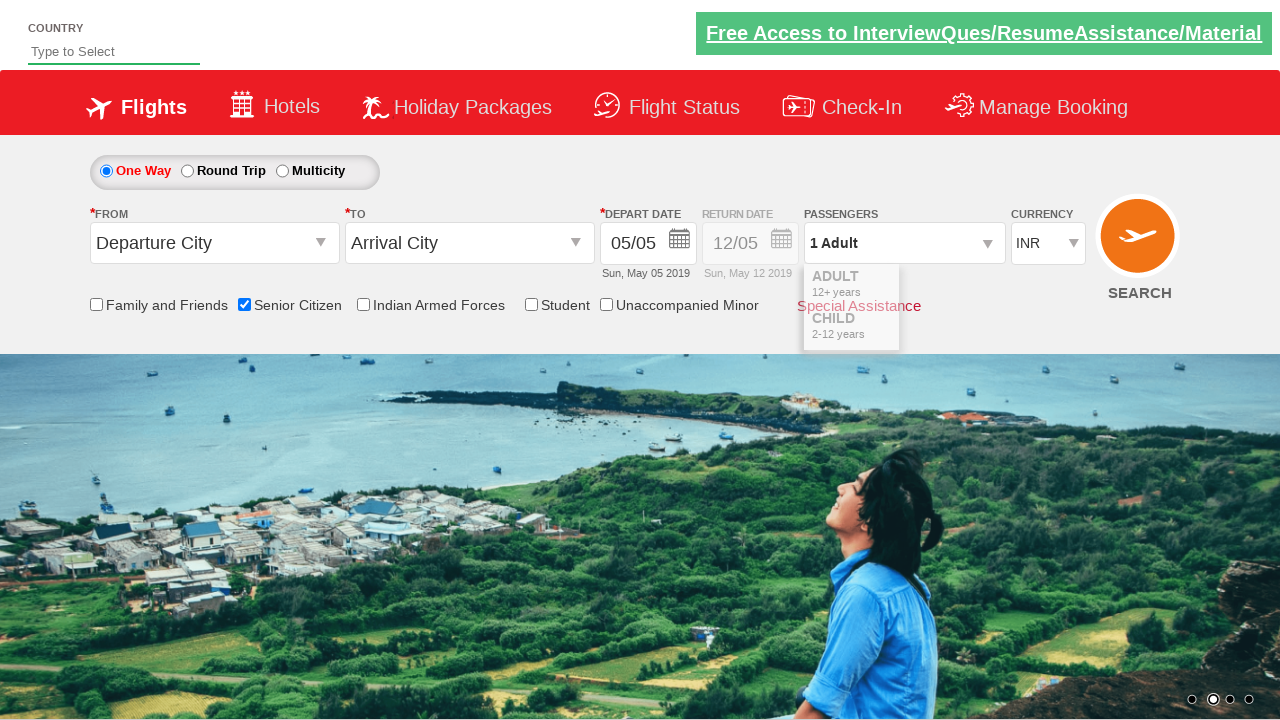

Waited for adult increment button to become visible
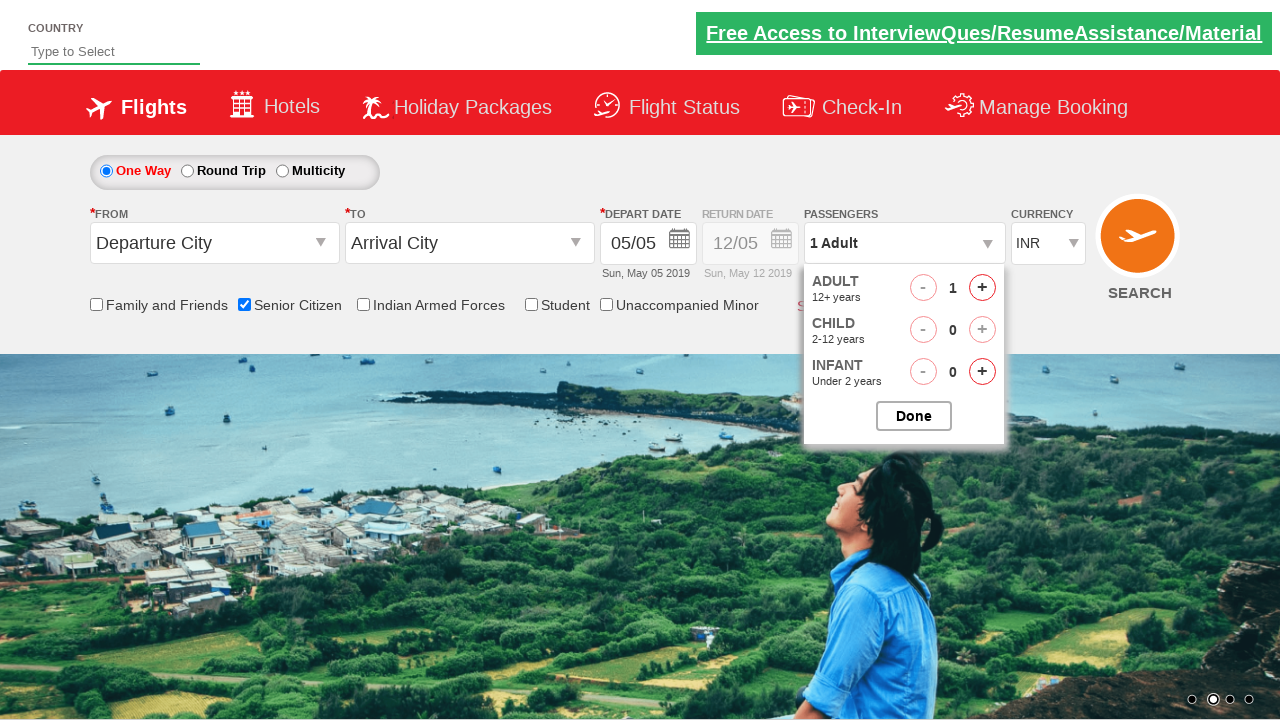

Clicked to increment adult passenger count (1st click) at (982, 288) on #hrefIncAdt
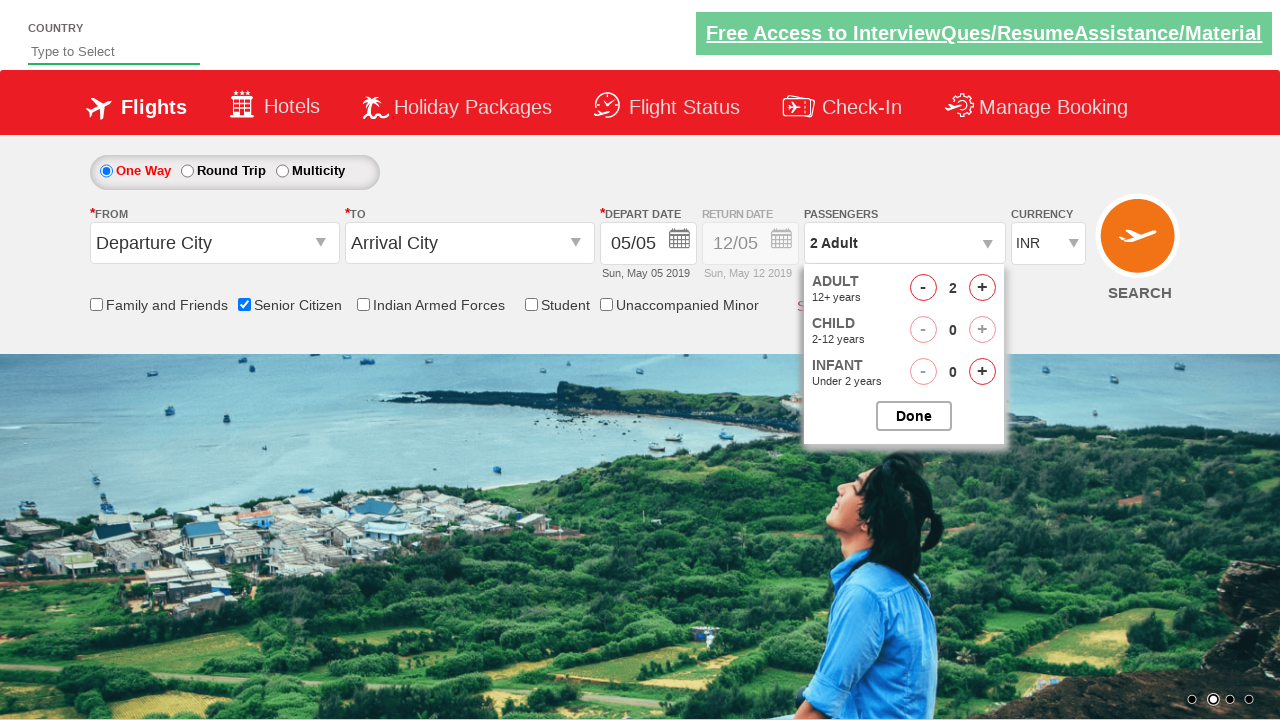

Clicked to increment adult passenger count (2nd click) at (982, 288) on #hrefIncAdt
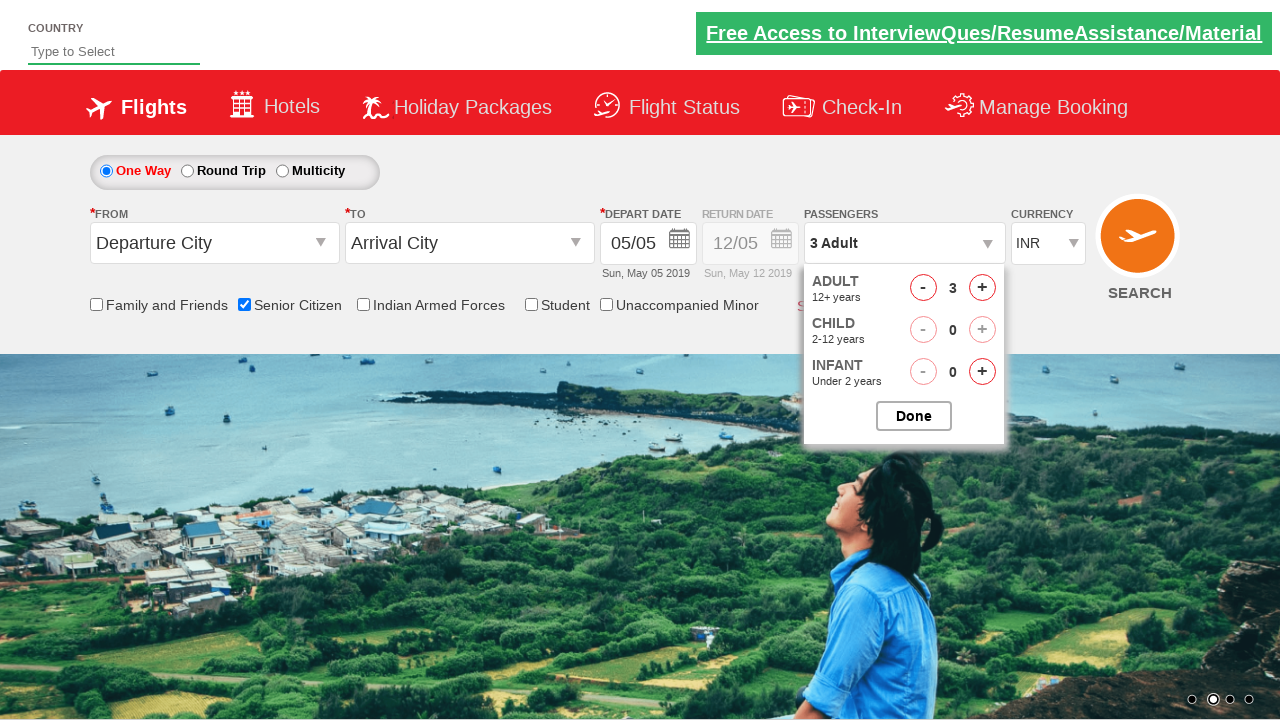

Closed the passenger selection dropdown at (914, 416) on #btnclosepaxoption
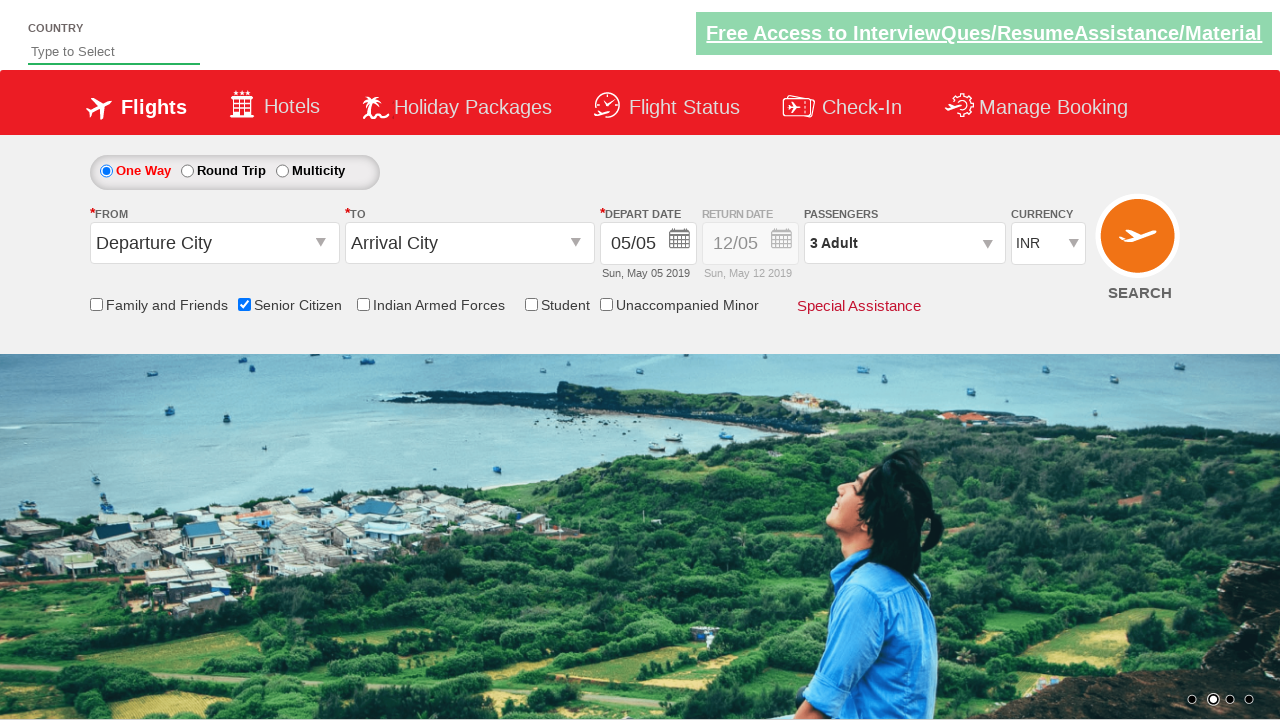

Verified passenger info is updated
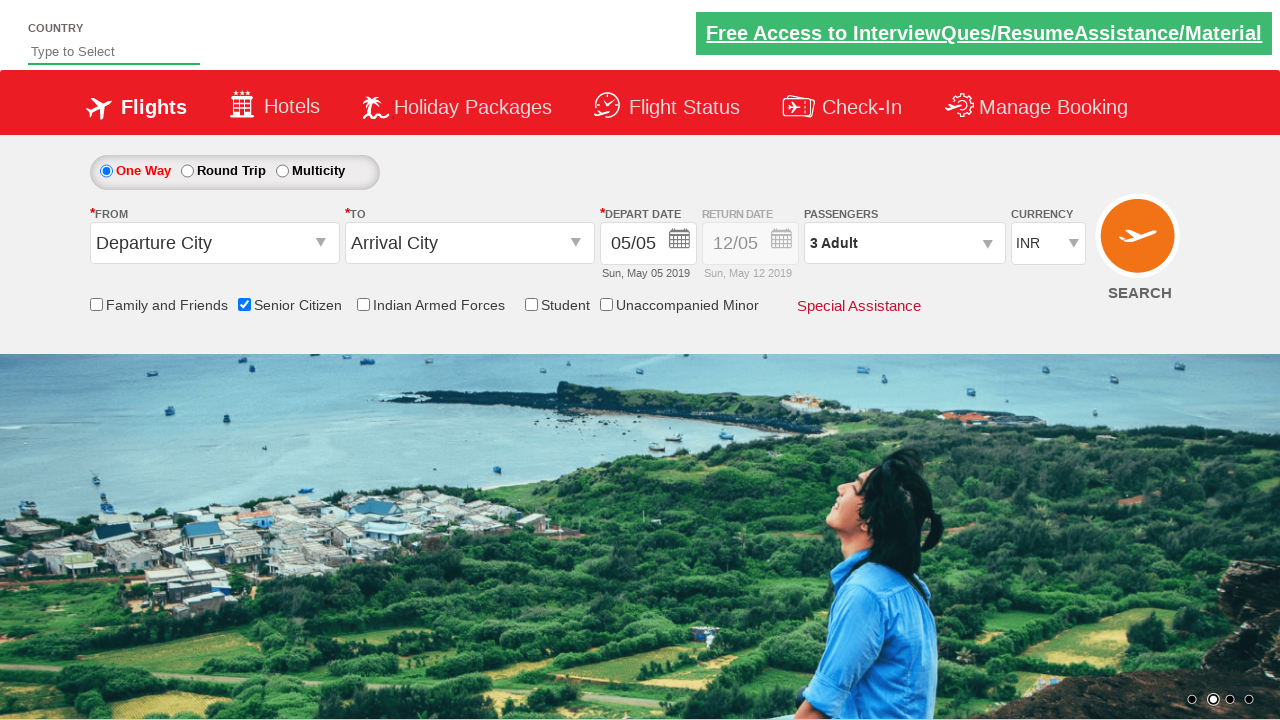

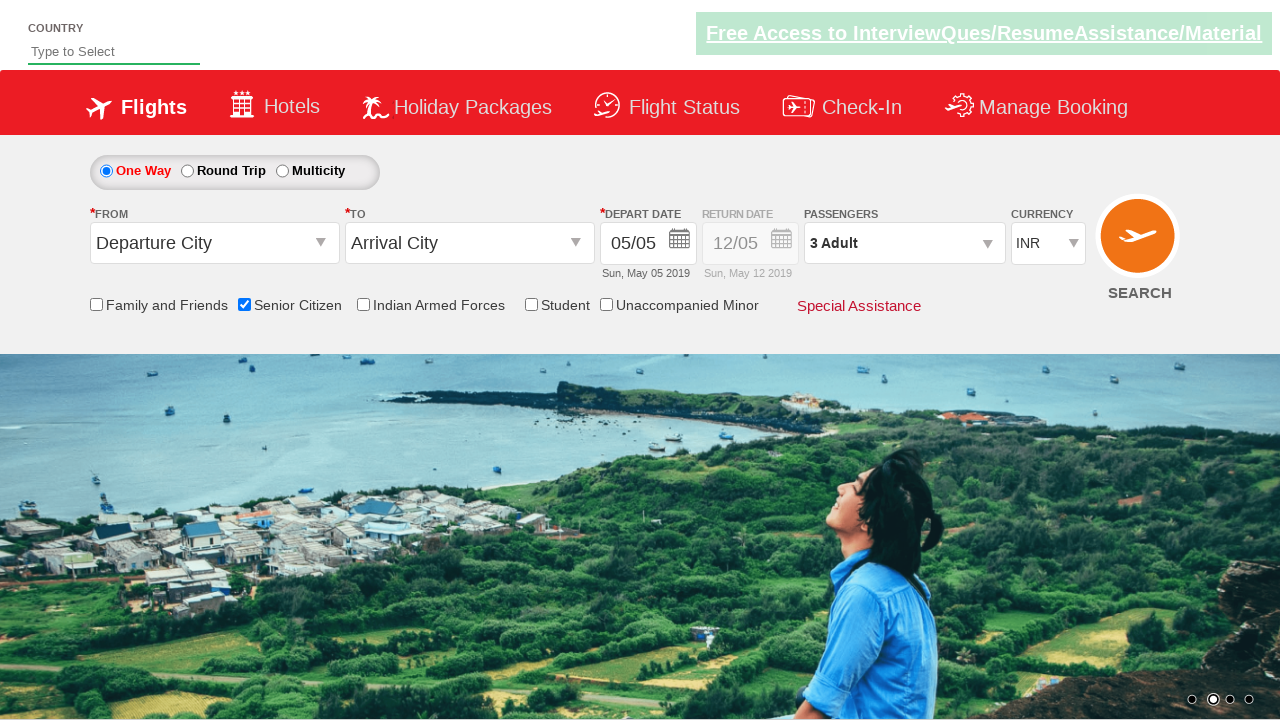